Tests Exit Intent functionality by triggering the popup with mouse movement and closing it

Starting URL: https://the-internet.herokuapp.com

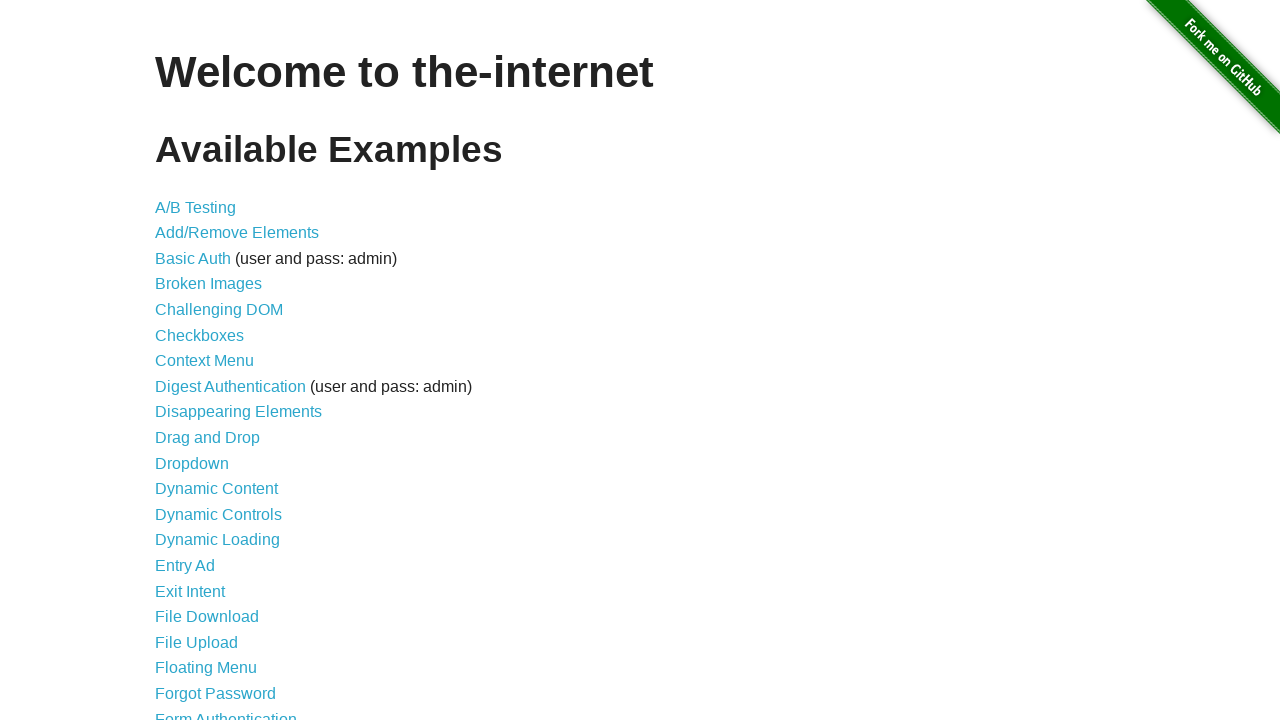

Clicked on Exit Intent link at (190, 591) on internal:role=link[name="Exit Intent"i]
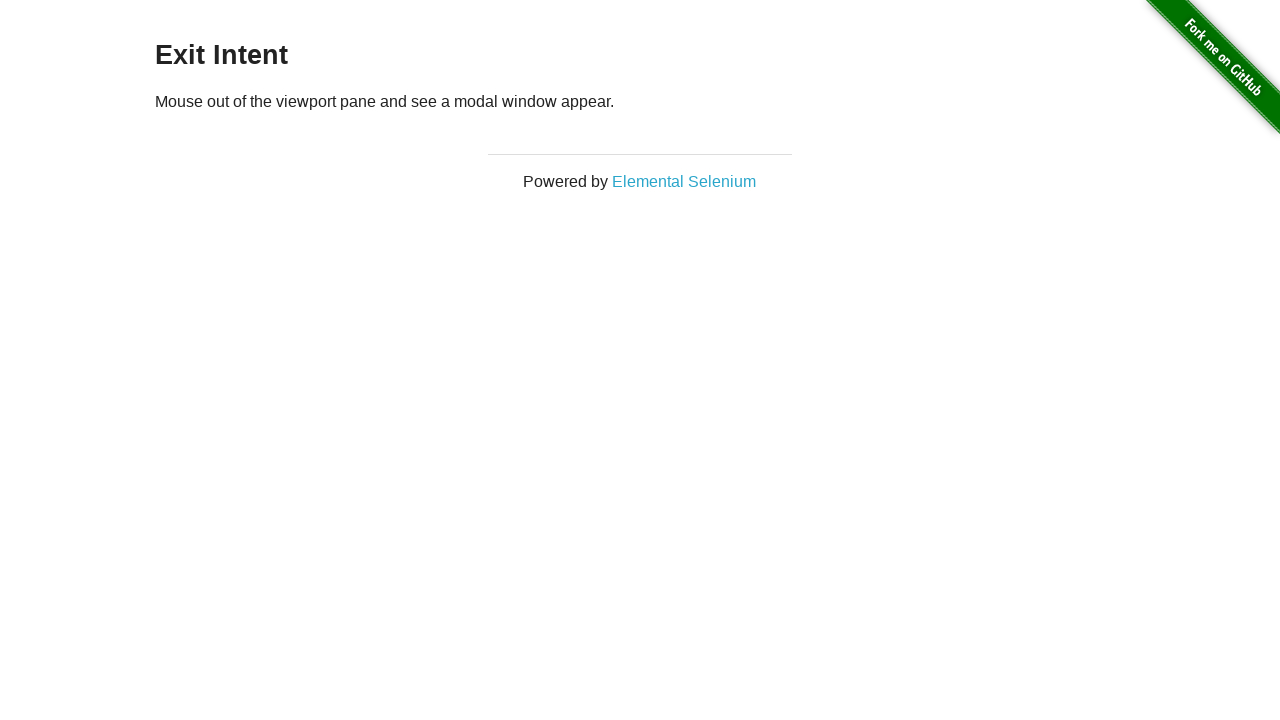

Retrieved viewport size
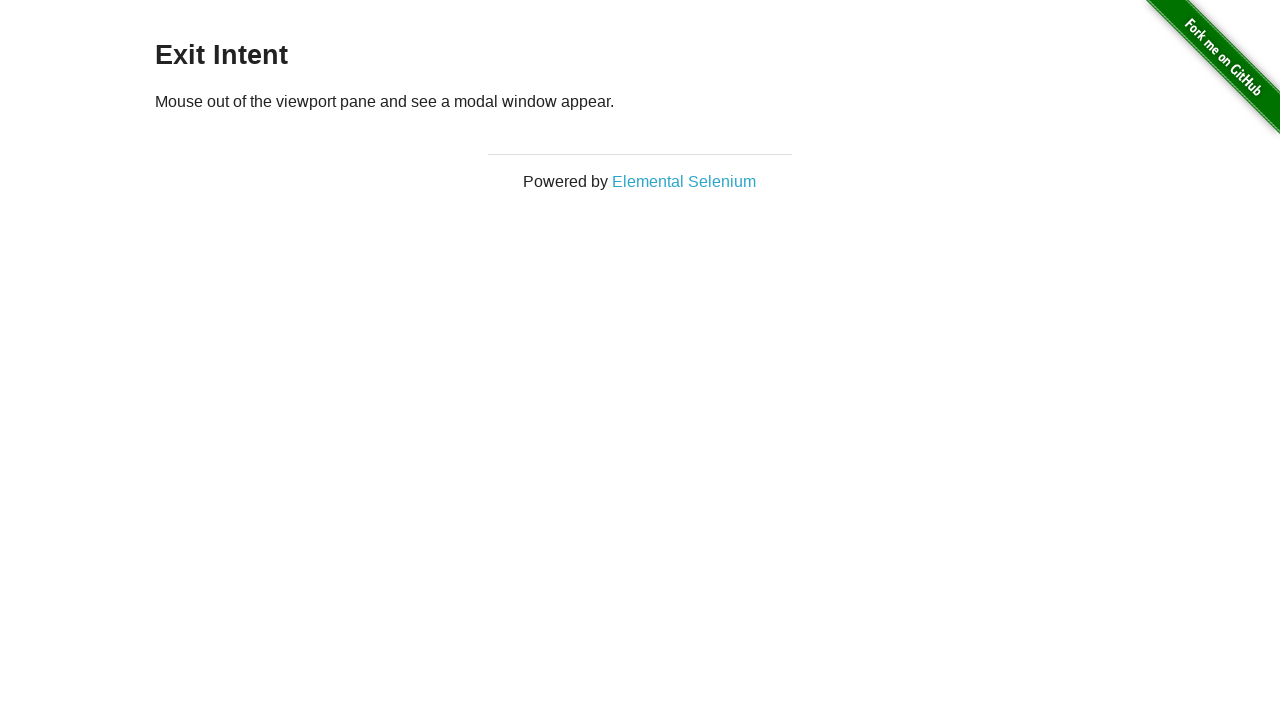

Waited 1500ms for page to stabilize
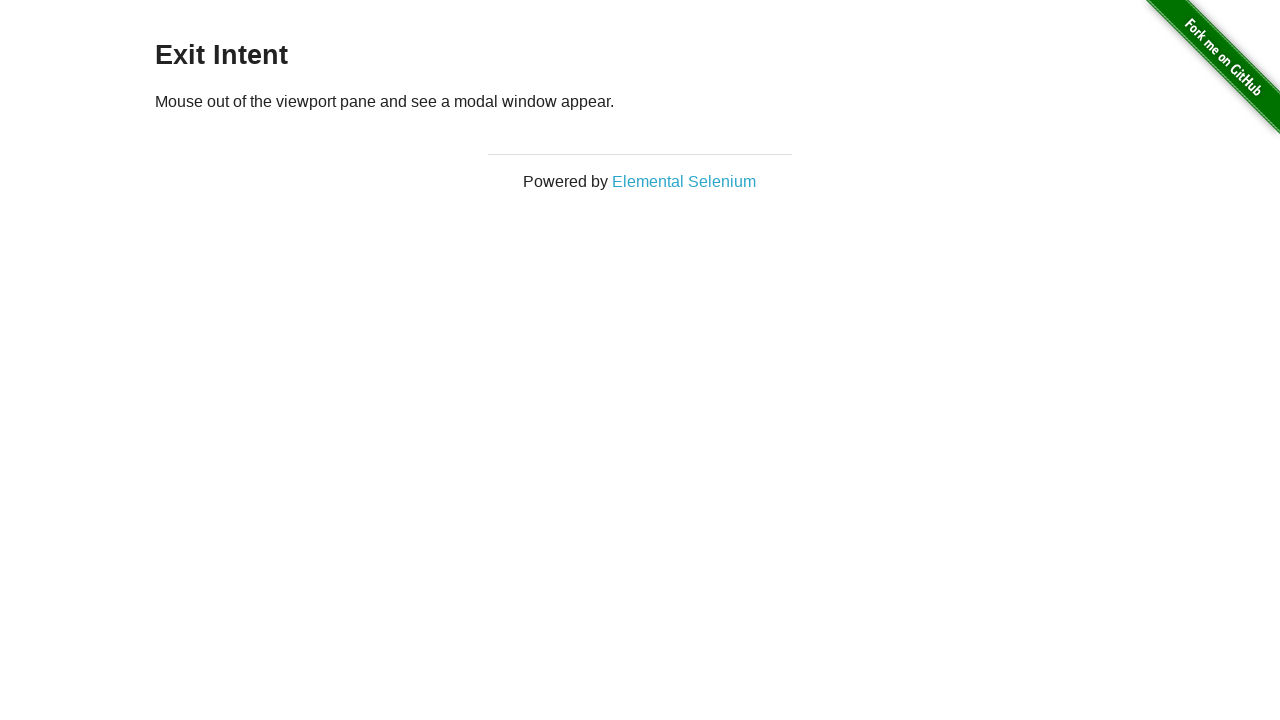

Moved mouse to top center to trigger exit intent popup at (640, -50)
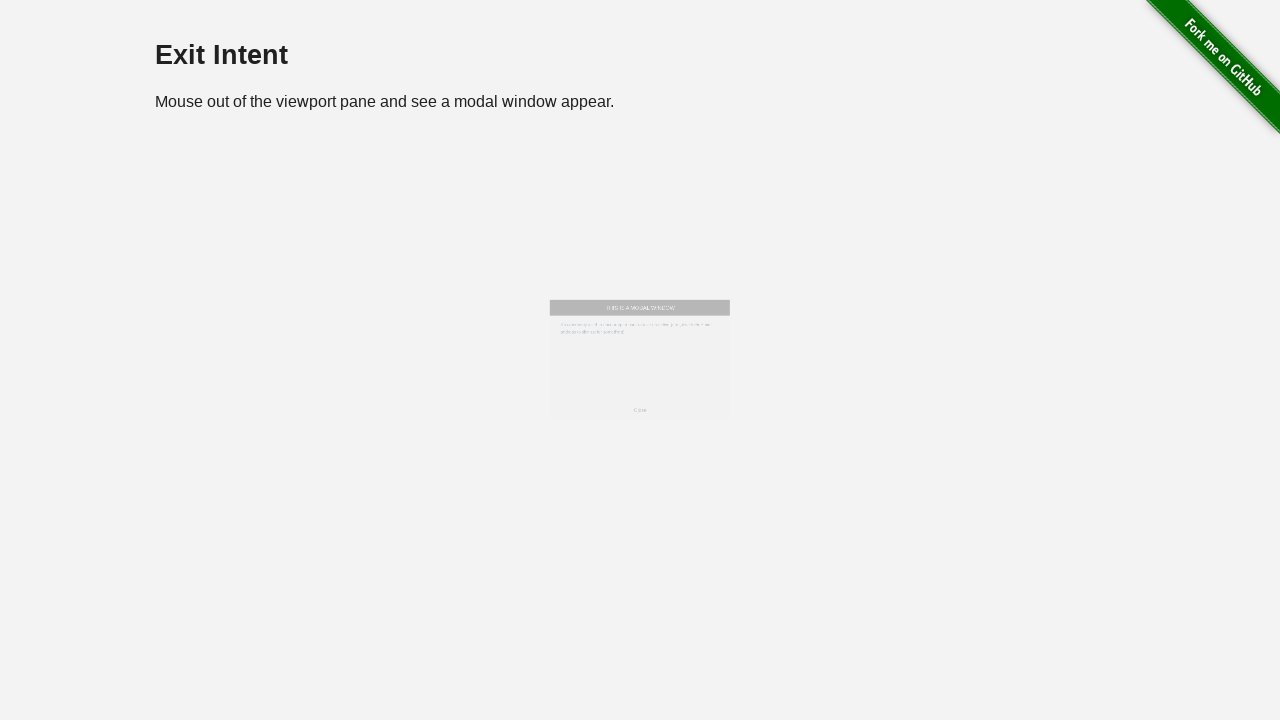

Exit intent popup appeared with close button visible
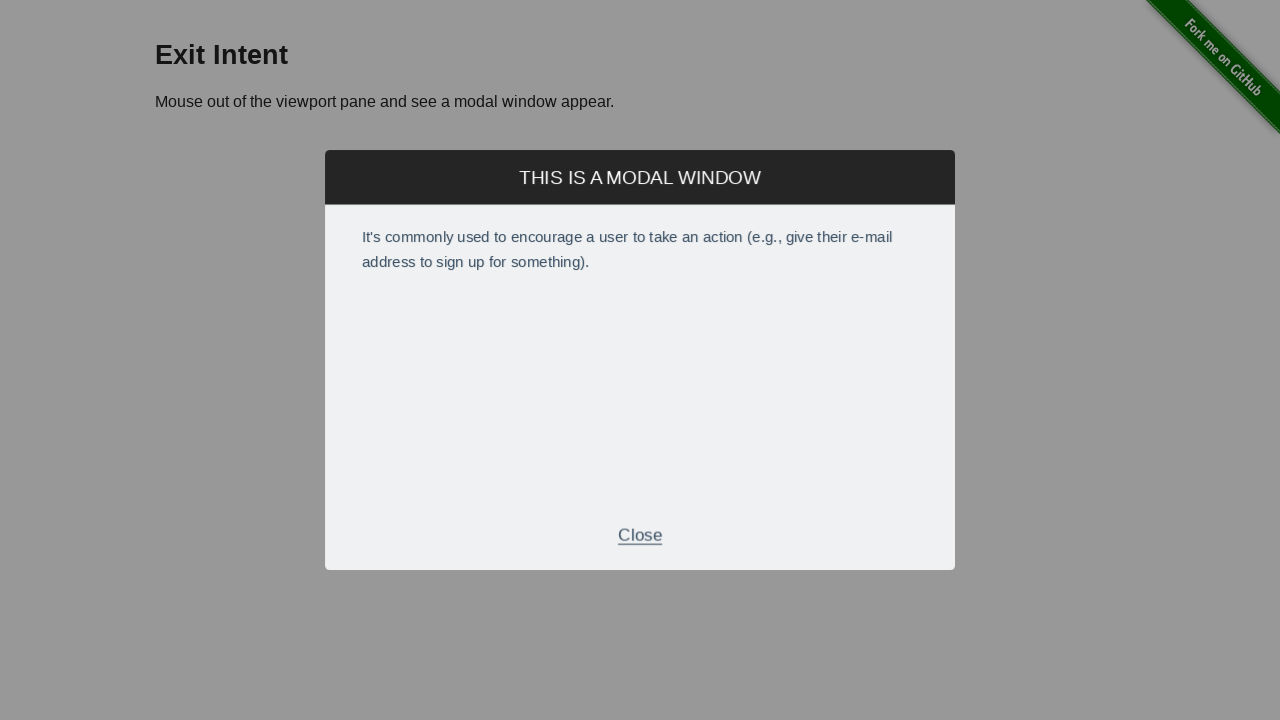

Clicked close button to dismiss exit intent popup at (640, 527) on xpath=//div[@class='modal-footer']//p[text()='Close']
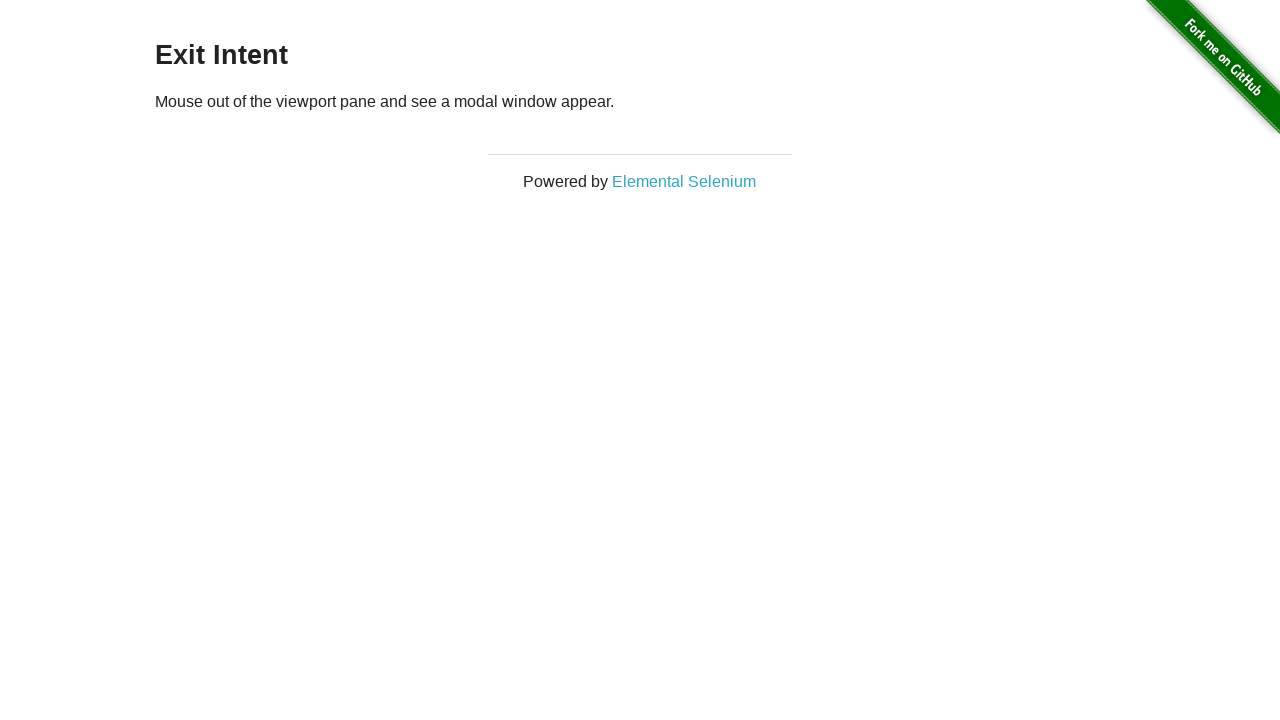

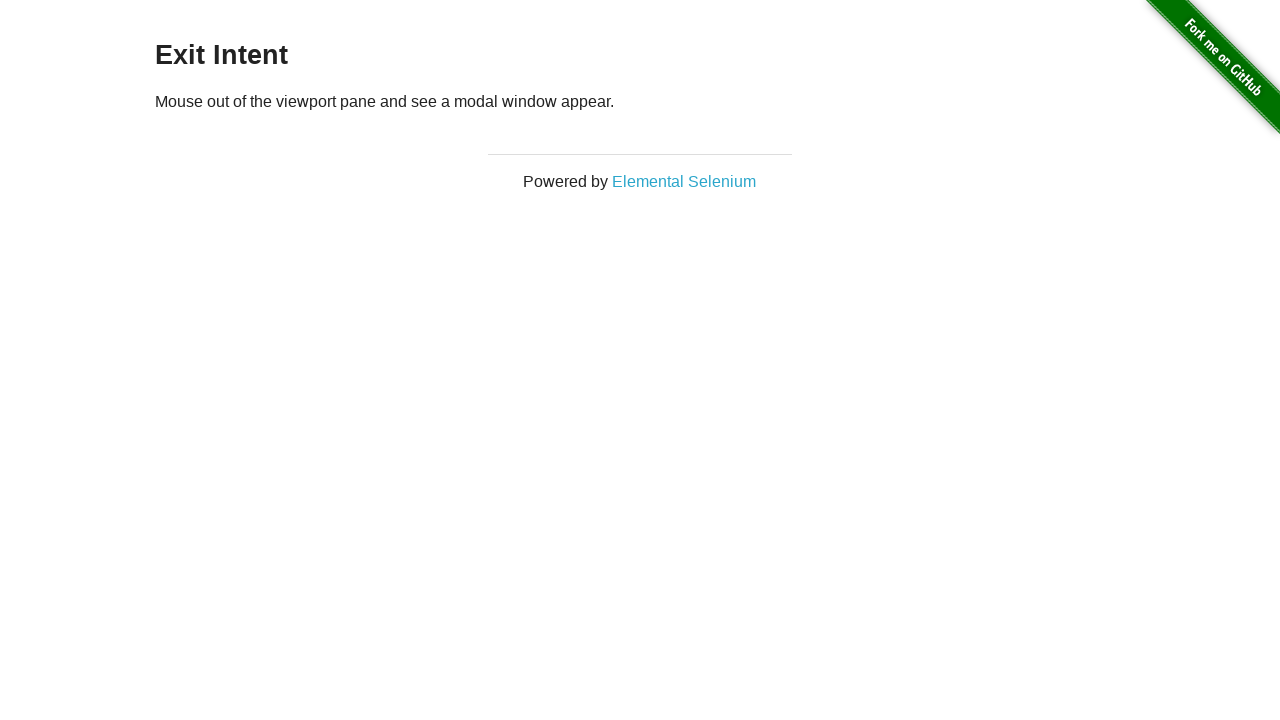